Tests that clicking the Email column header sorts the text values in ascending alphabetical order.

Starting URL: http://the-internet.herokuapp.com/tables

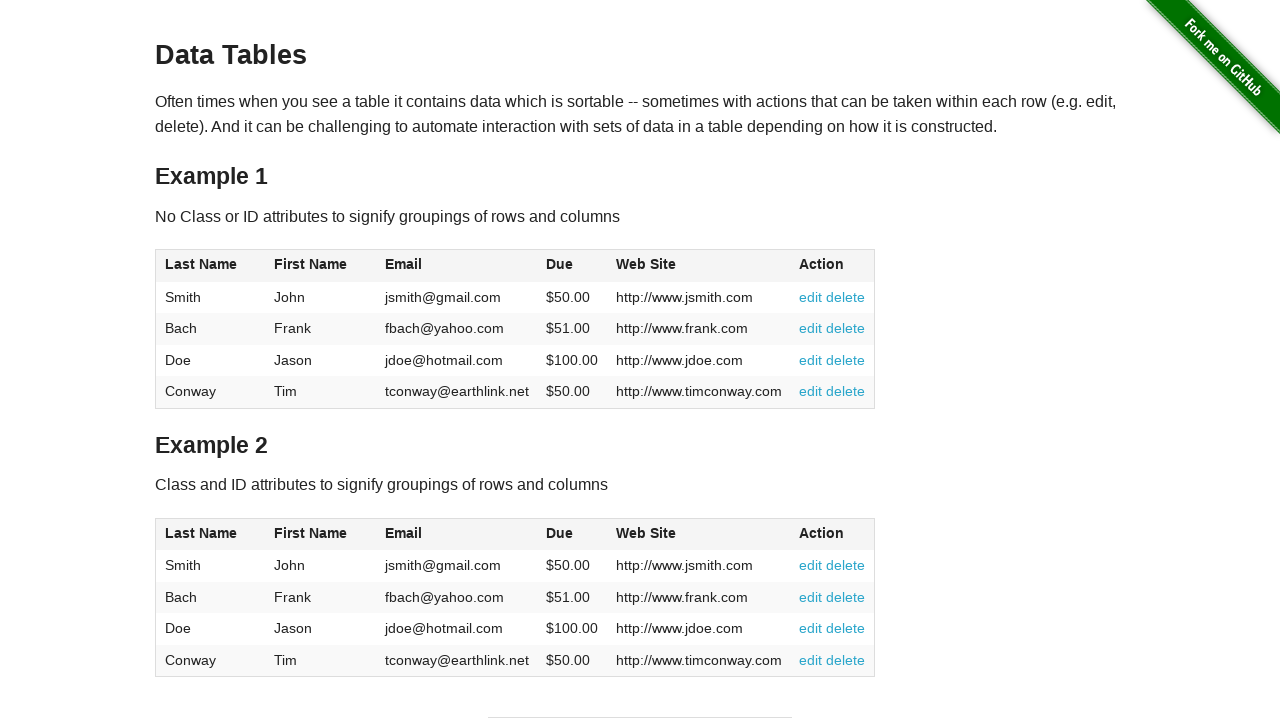

Clicked Email column header to sort in ascending order at (457, 266) on #table1 thead tr th:nth-of-type(3)
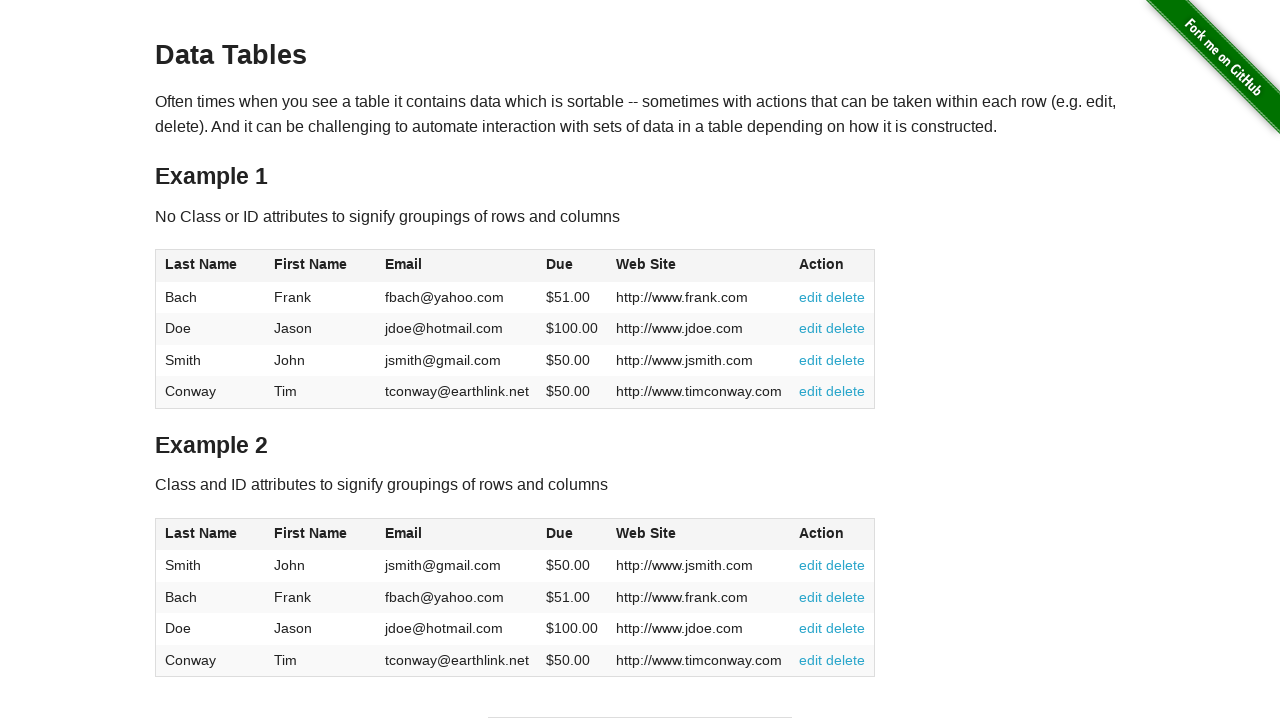

Table data loaded and Email column is visible
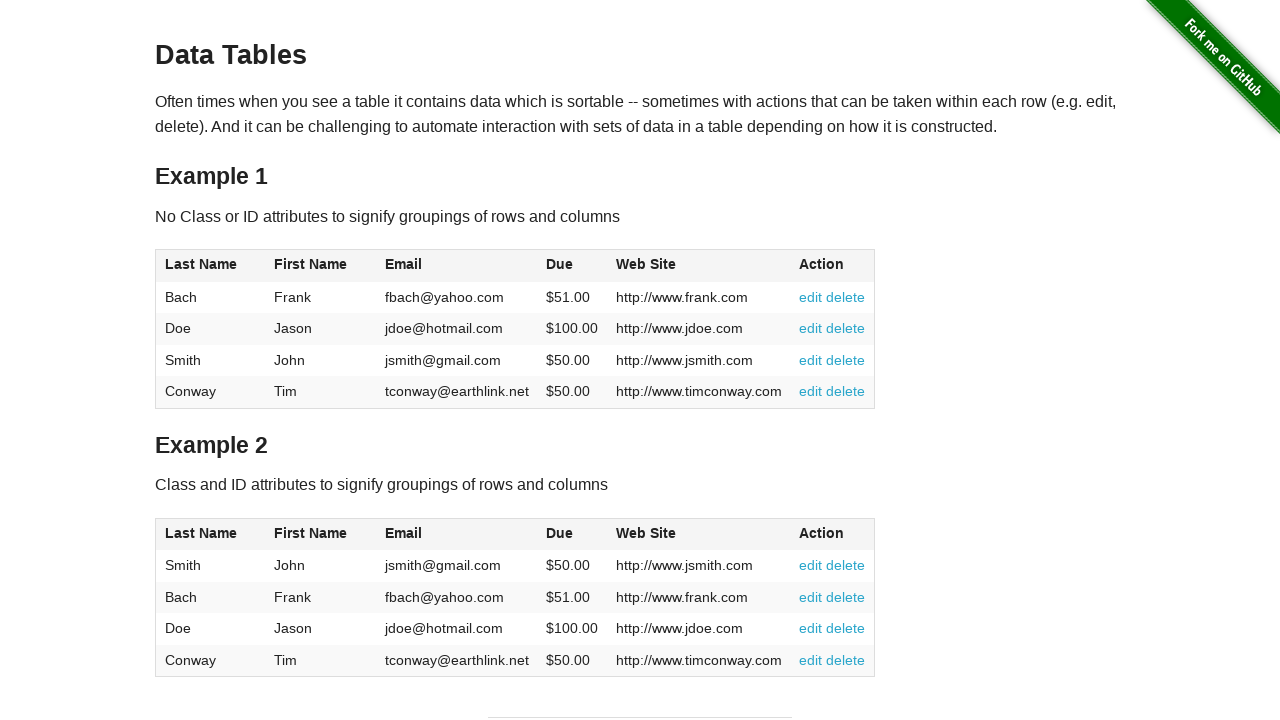

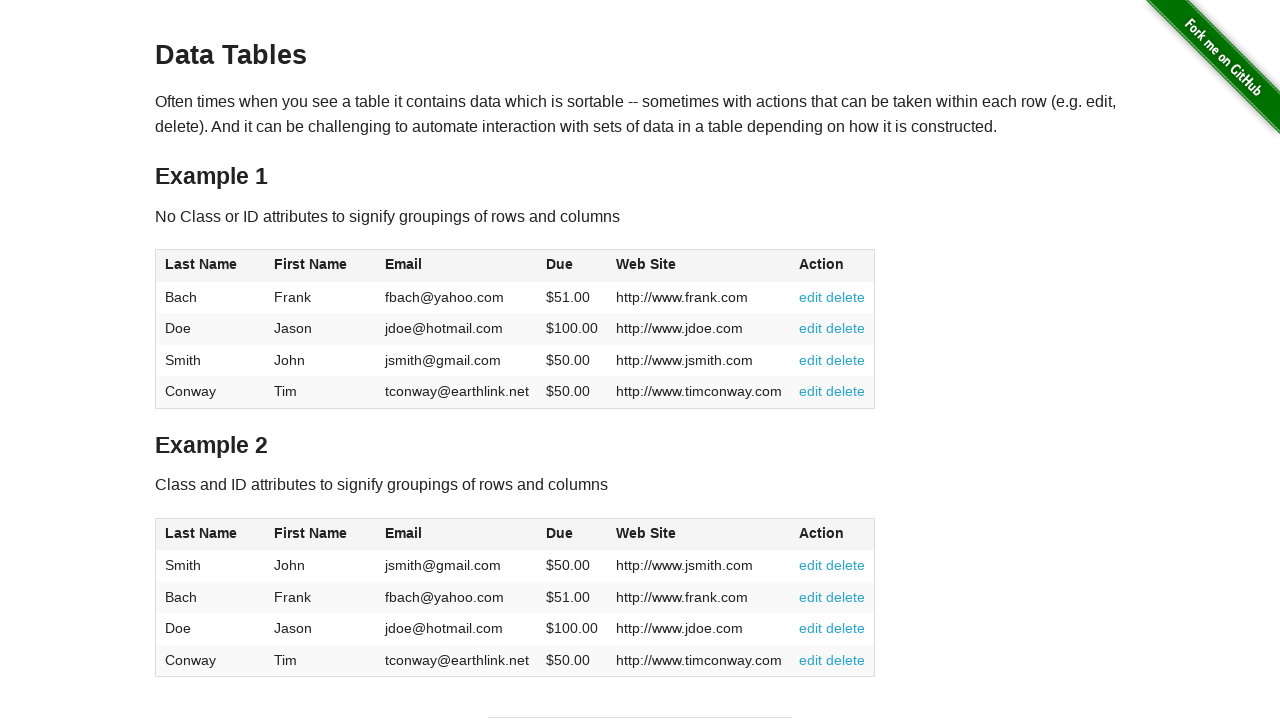